Tests dynamic controls by clicking enable button, waiting for input field to become clickable, then entering text

Starting URL: https://the-internet.herokuapp.com/dynamic_controls

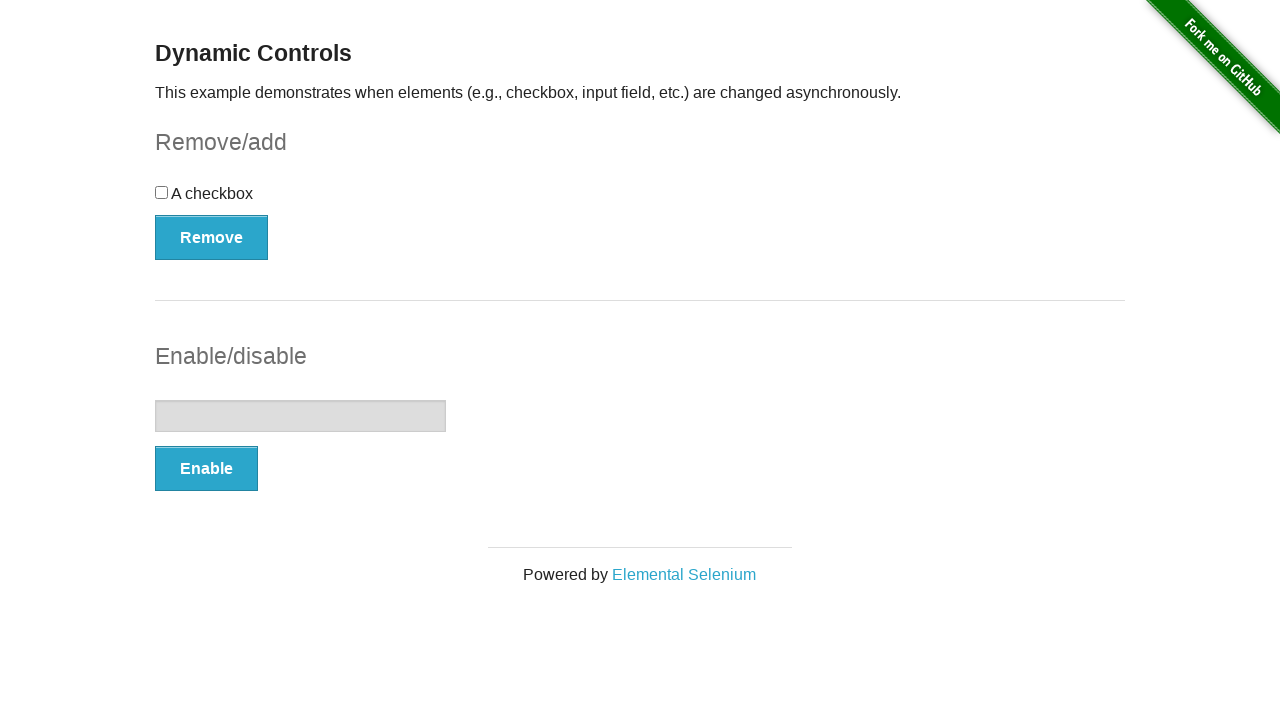

Clicked enable button in input-example form at (206, 469) on xpath=//form[@id='input-example']//button
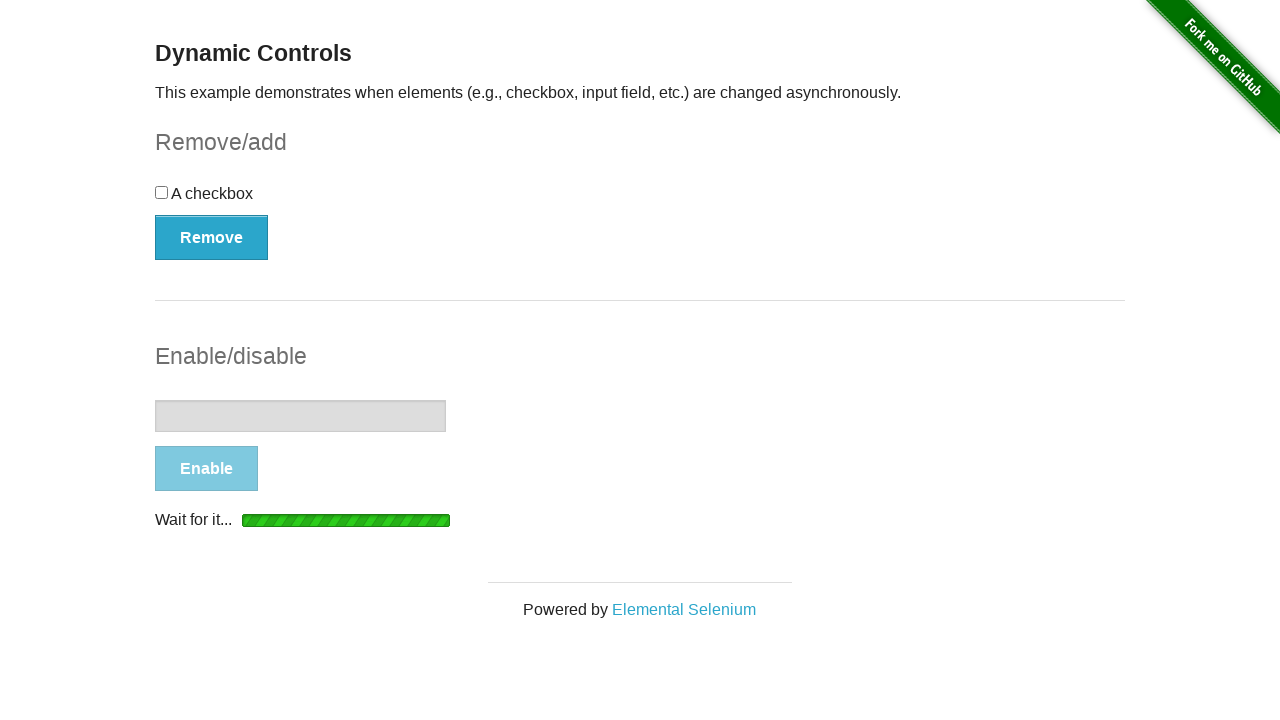

Input field became visible and clickable
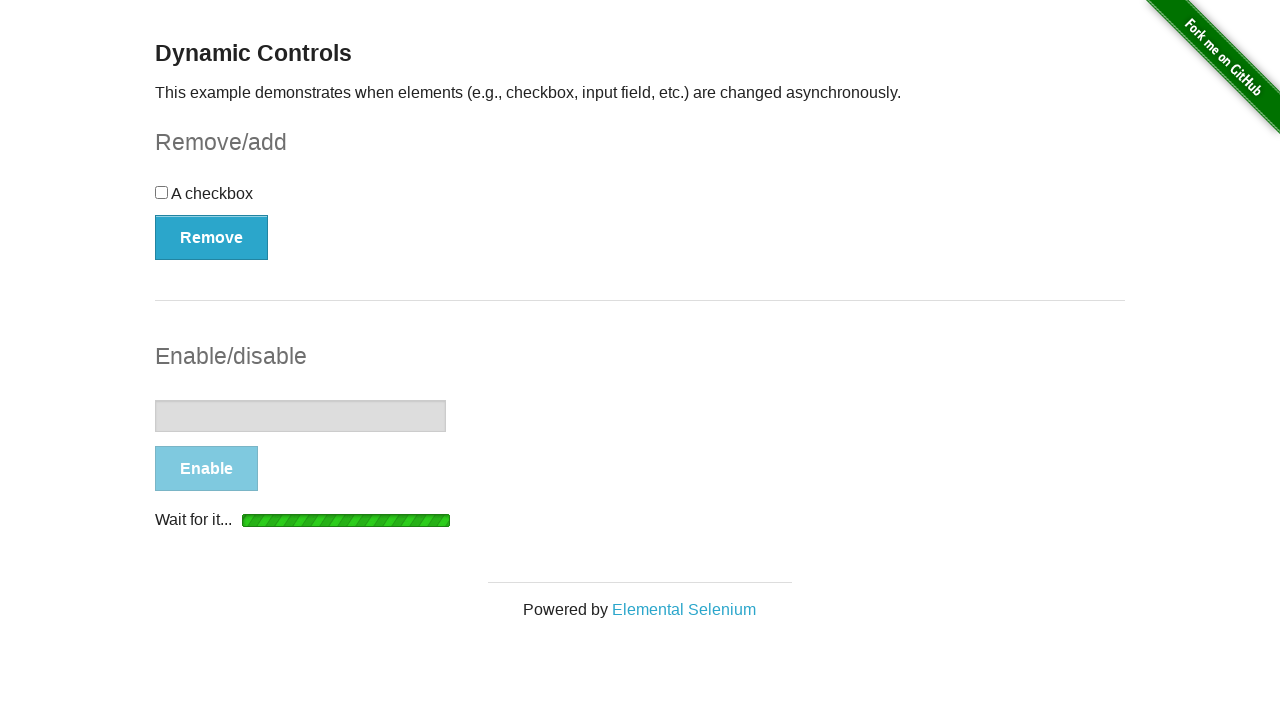

Entered 'hello world' into the input field on //input[@type='text']
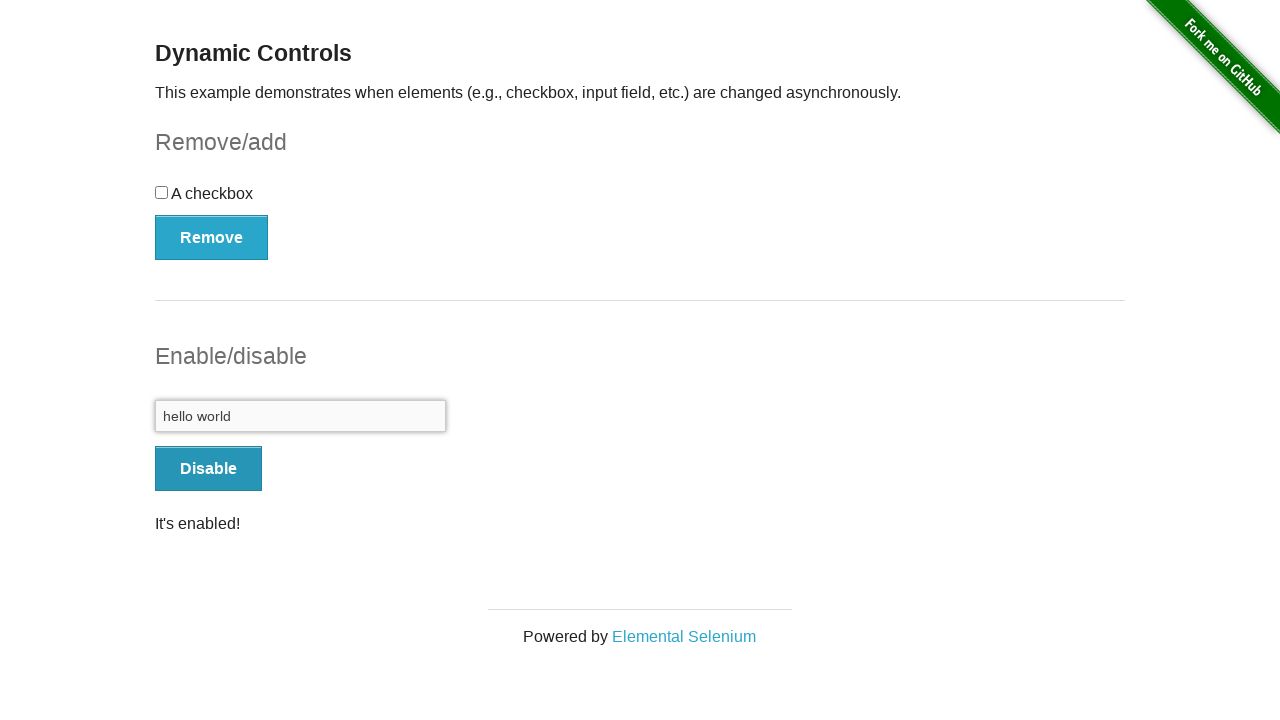

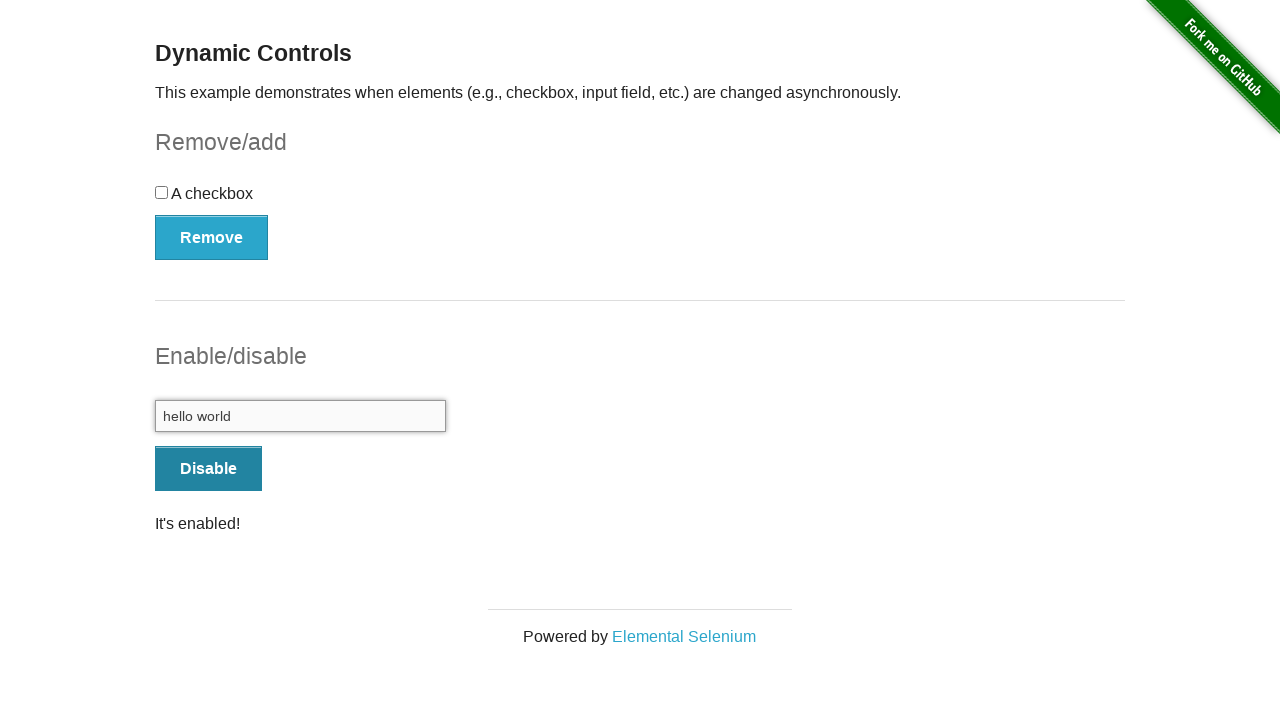